Tests that browser back button navigation works correctly with filters

Starting URL: https://demo.playwright.dev/todomvc

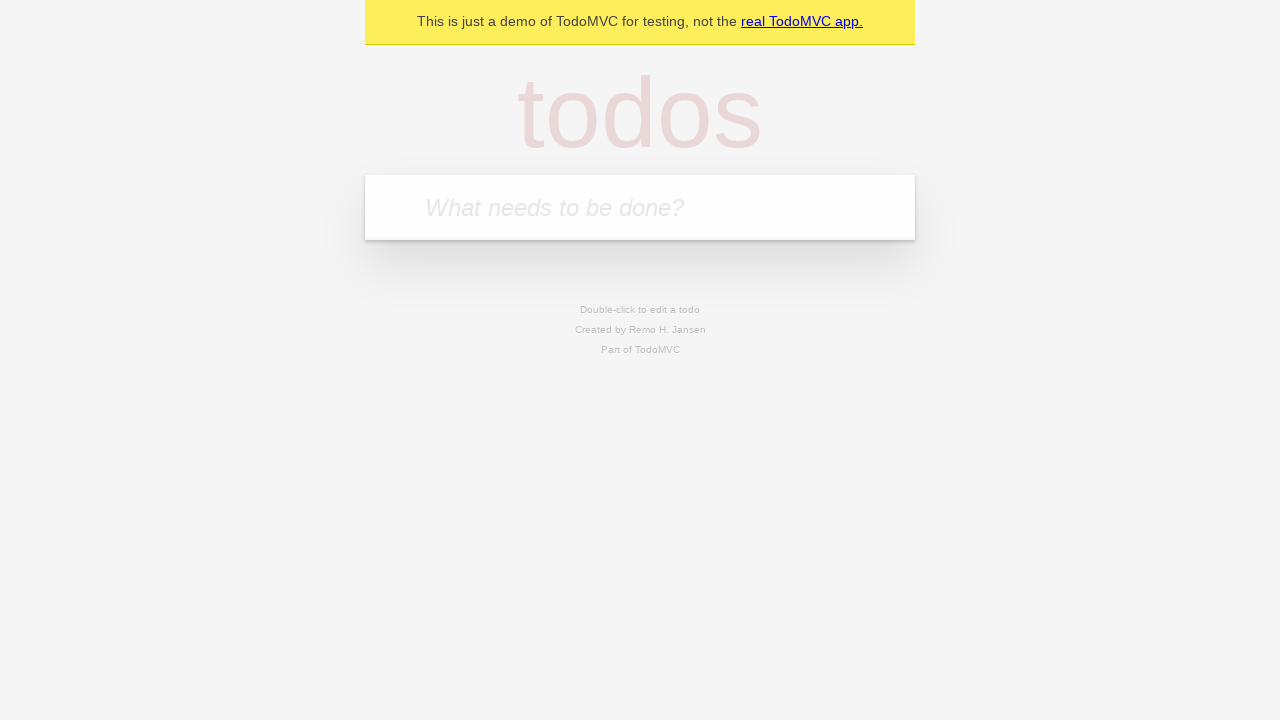

Navigated to TodoMVC application
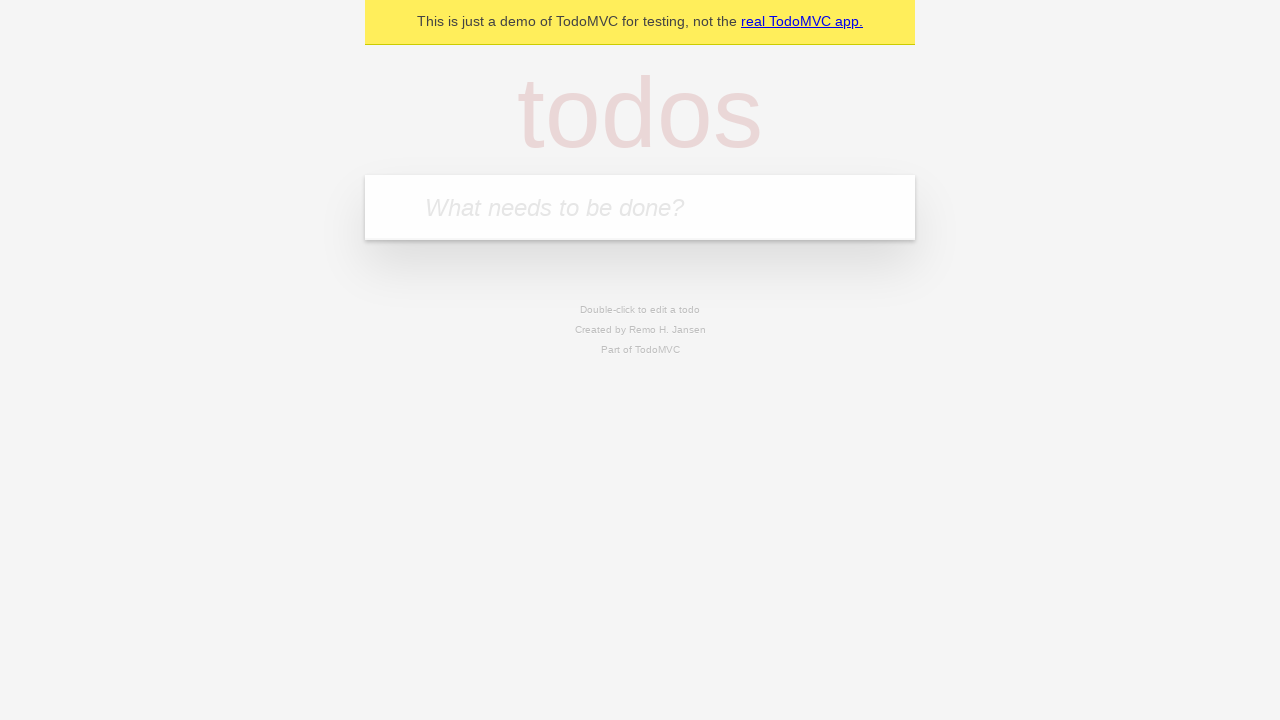

Filled first todo: 'buy some cheese' on internal:attr=[placeholder="What needs to be done?"i]
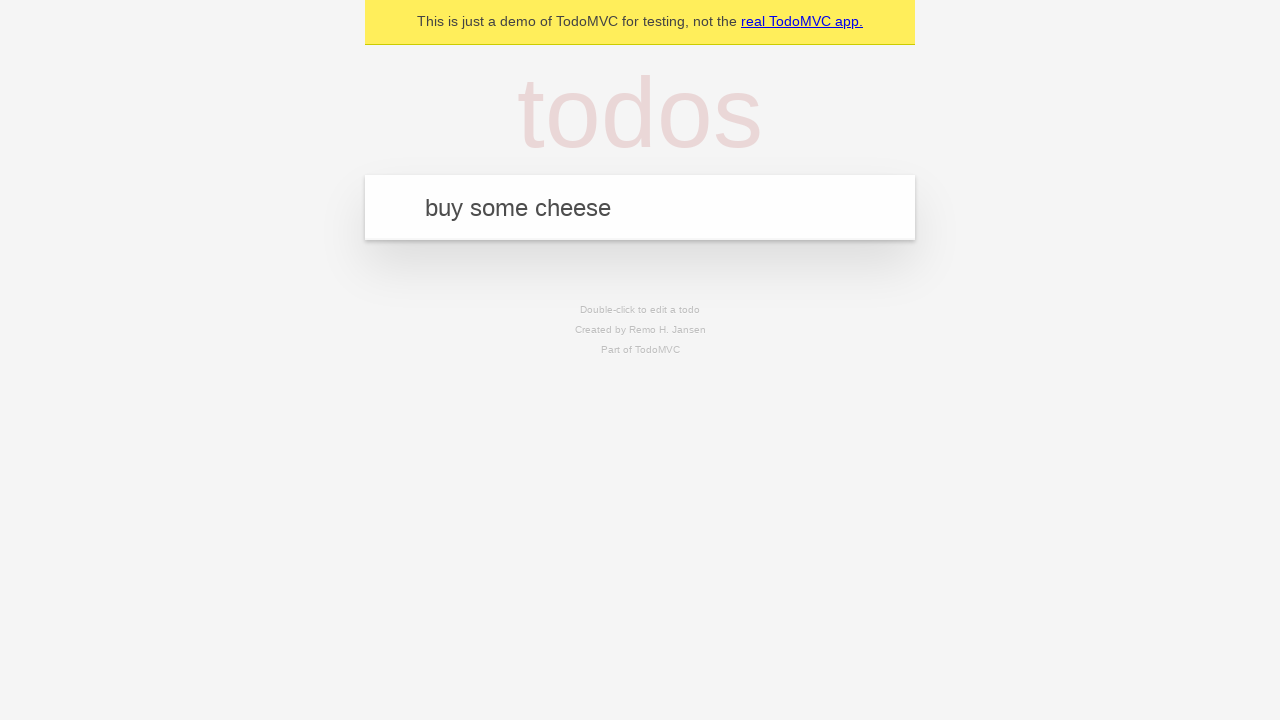

Pressed Enter to add first todo on internal:attr=[placeholder="What needs to be done?"i]
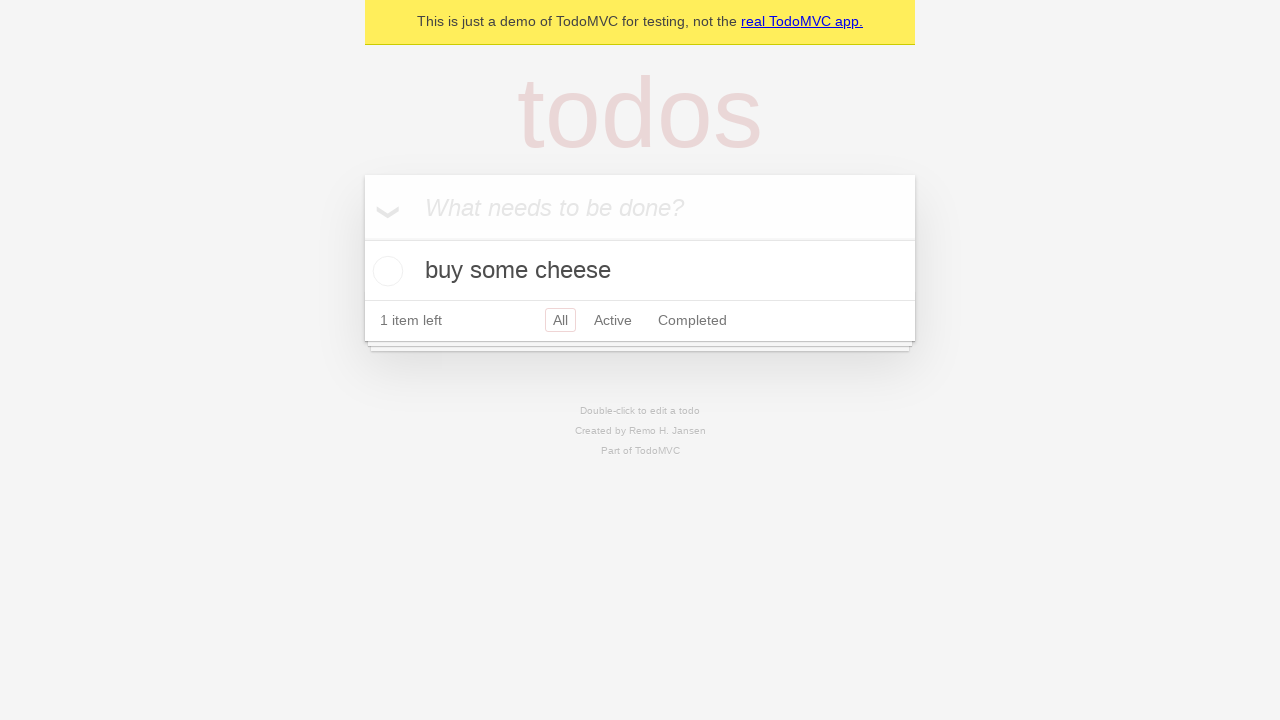

Filled second todo: 'feed the cat' on internal:attr=[placeholder="What needs to be done?"i]
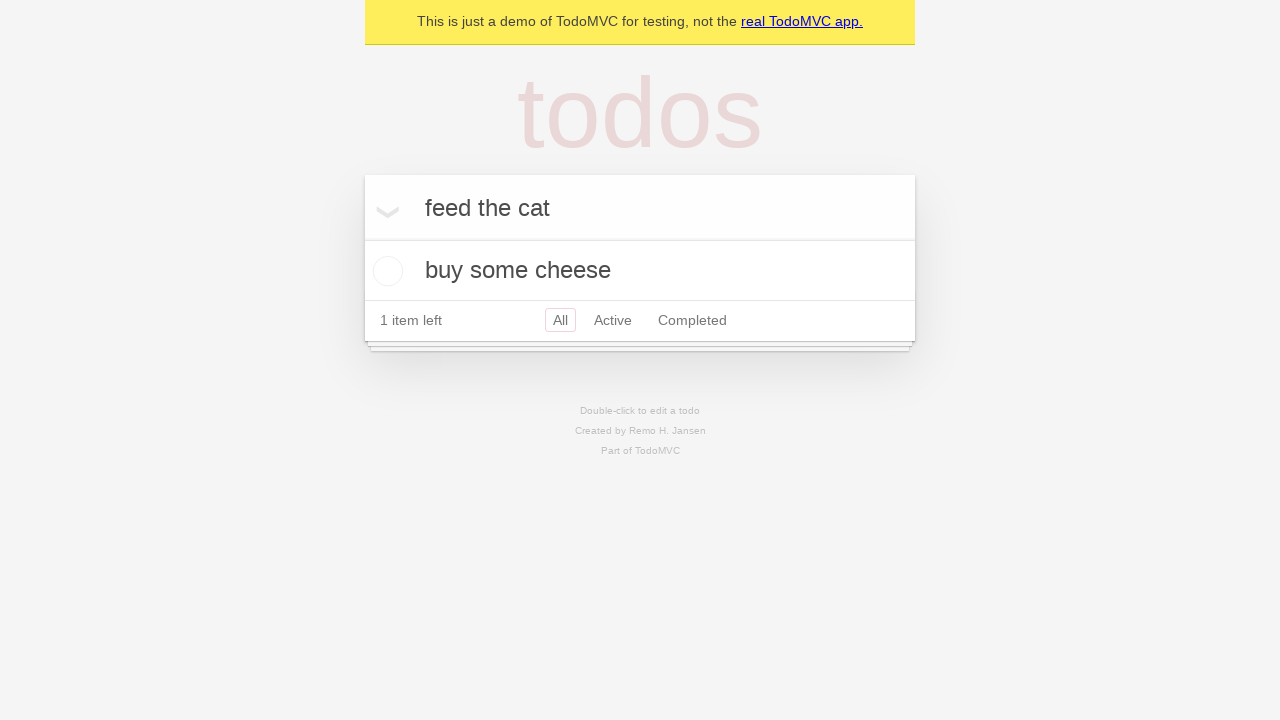

Pressed Enter to add second todo on internal:attr=[placeholder="What needs to be done?"i]
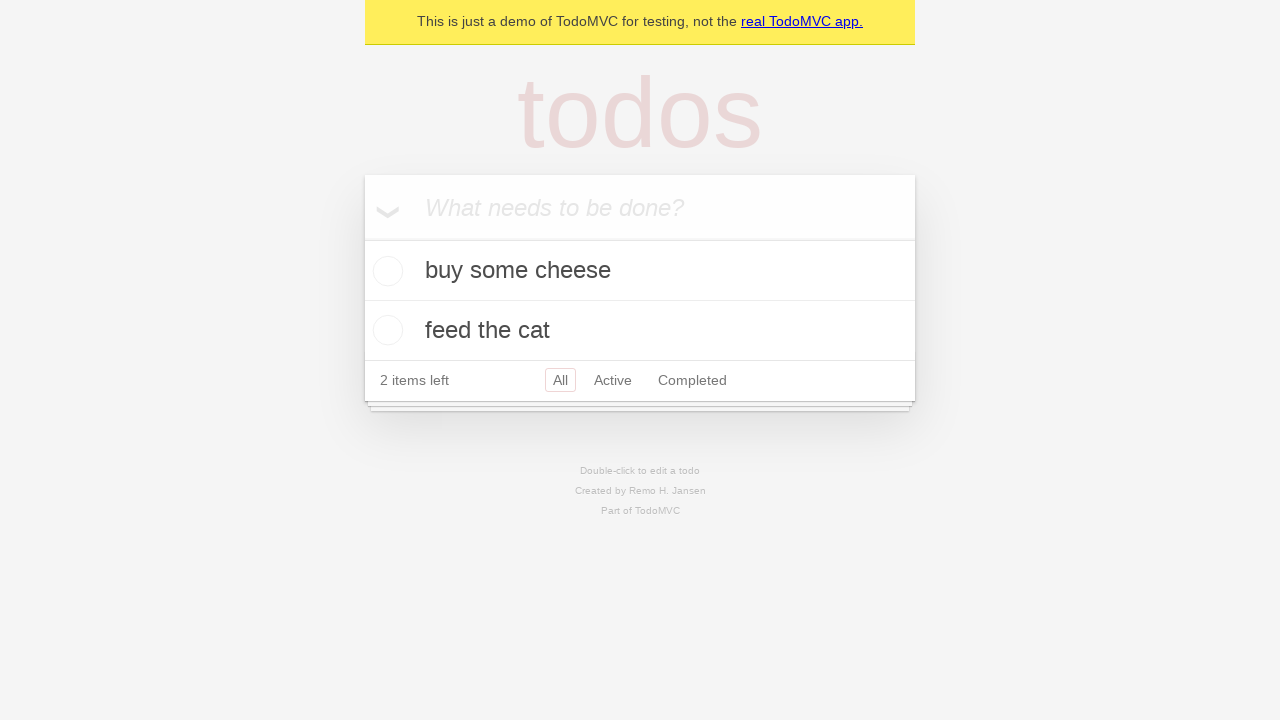

Filled third todo: 'book a doctors appointment' on internal:attr=[placeholder="What needs to be done?"i]
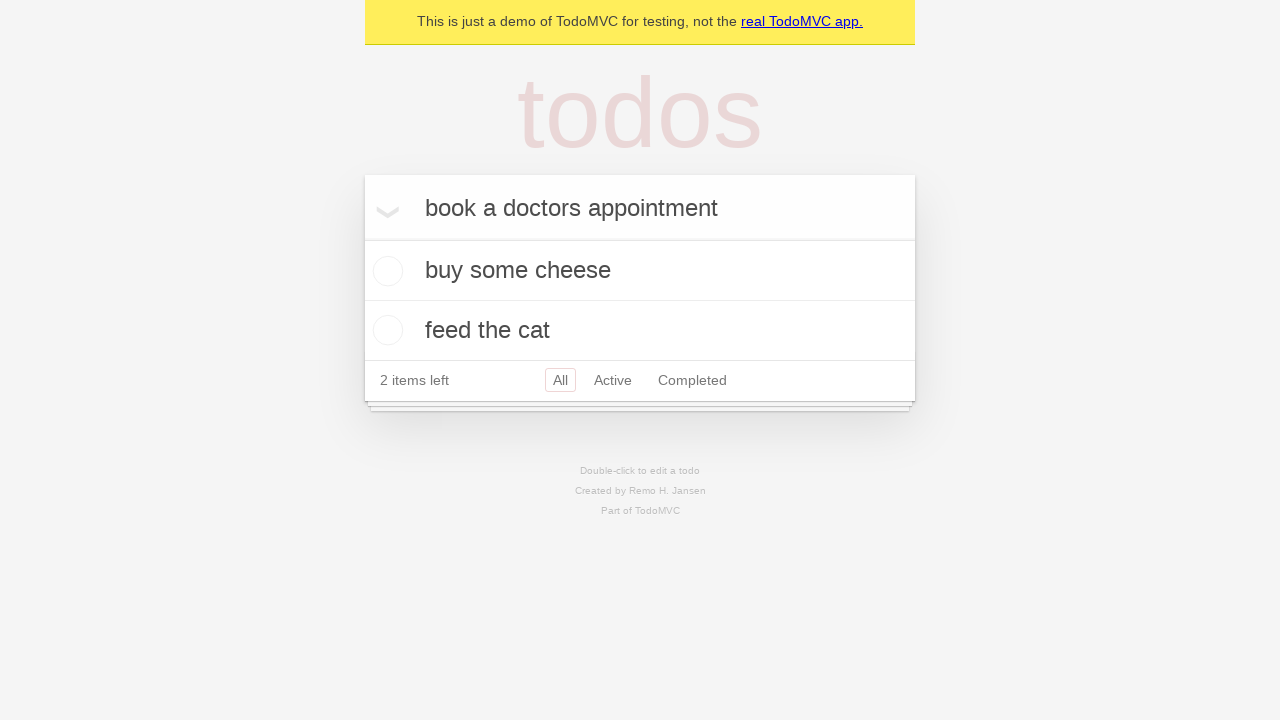

Pressed Enter to add third todo on internal:attr=[placeholder="What needs to be done?"i]
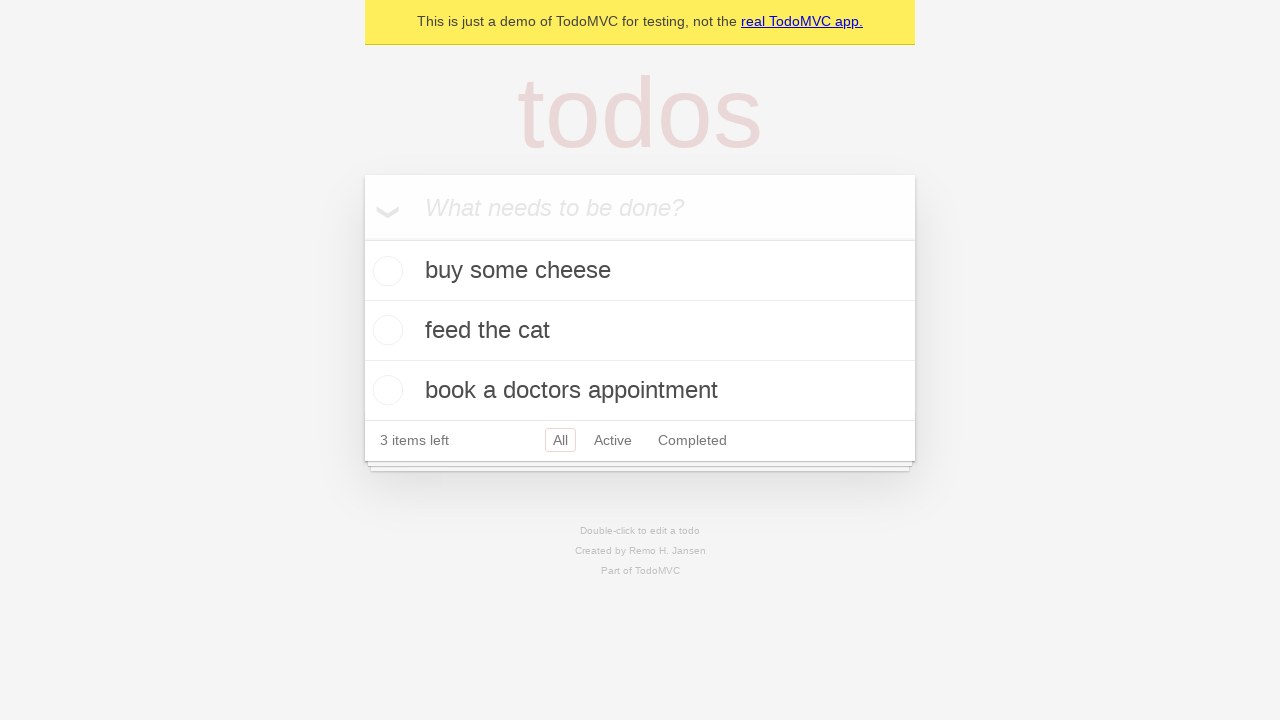

Marked second todo as completed at (385, 330) on internal:testid=[data-testid="todo-item"s] >> nth=1 >> internal:role=checkbox
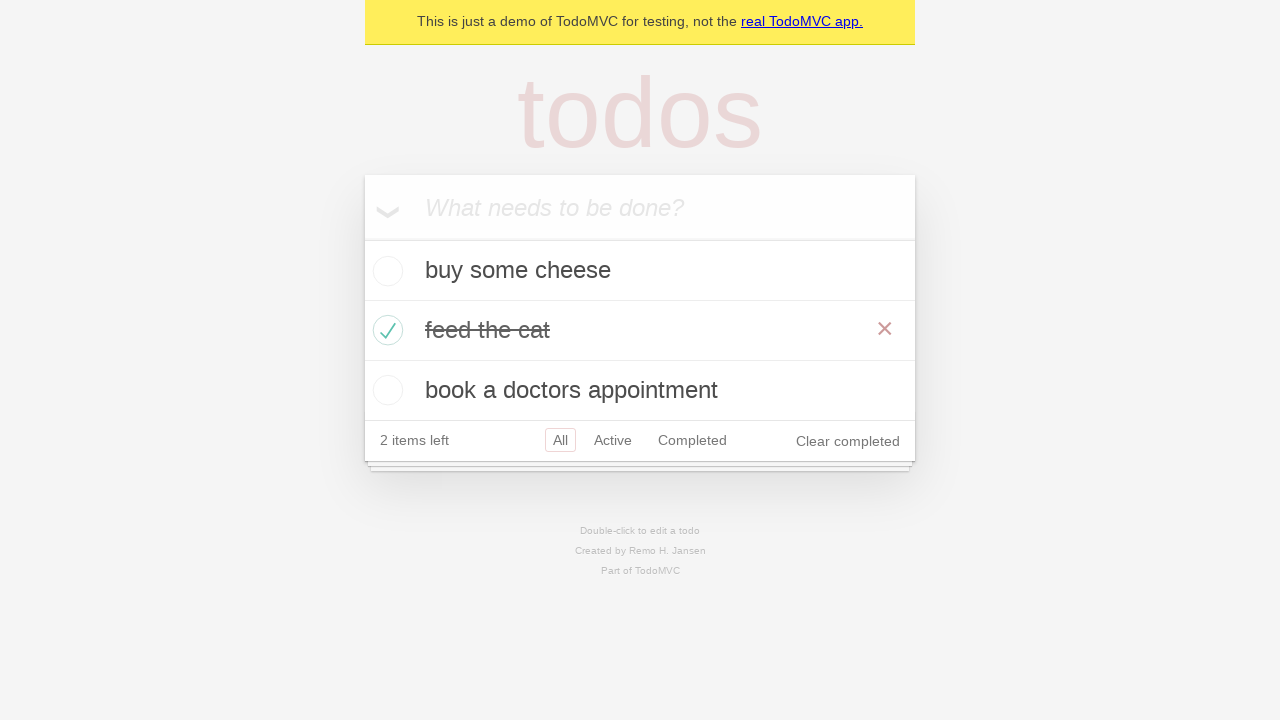

Clicked 'All' filter at (560, 440) on internal:role=link[name="All"i]
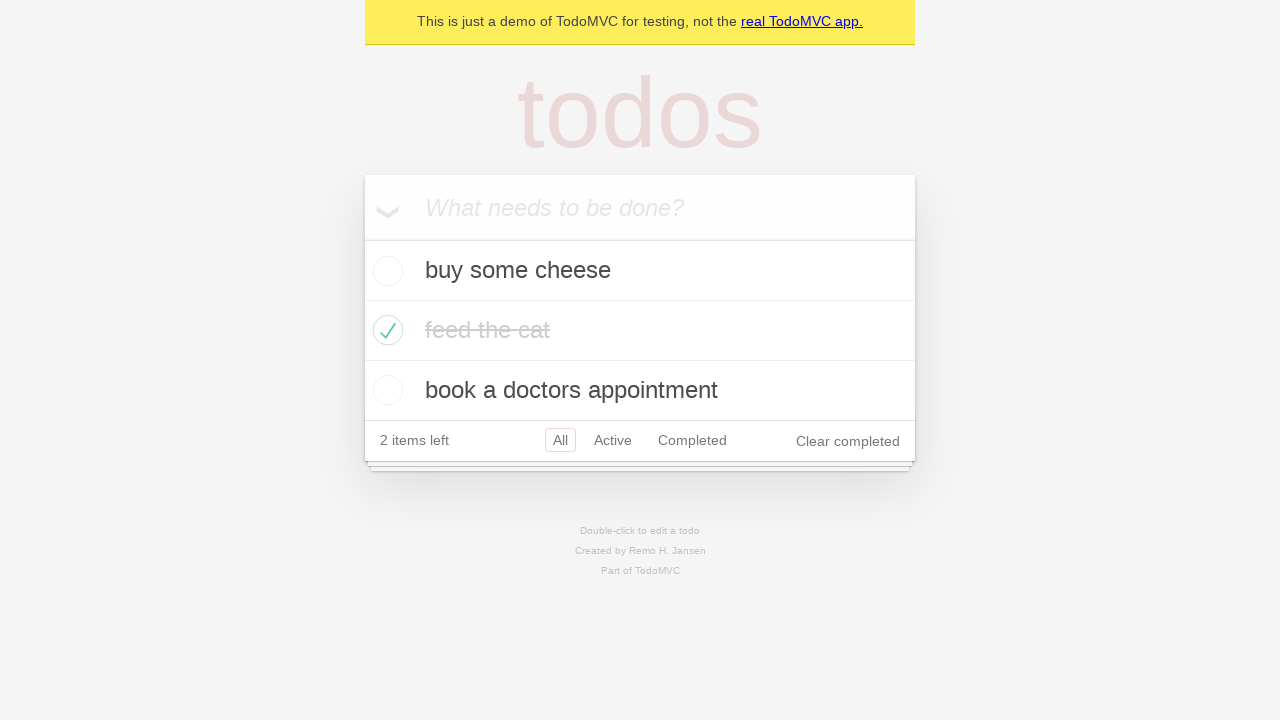

Clicked 'Active' filter at (613, 440) on internal:role=link[name="Active"i]
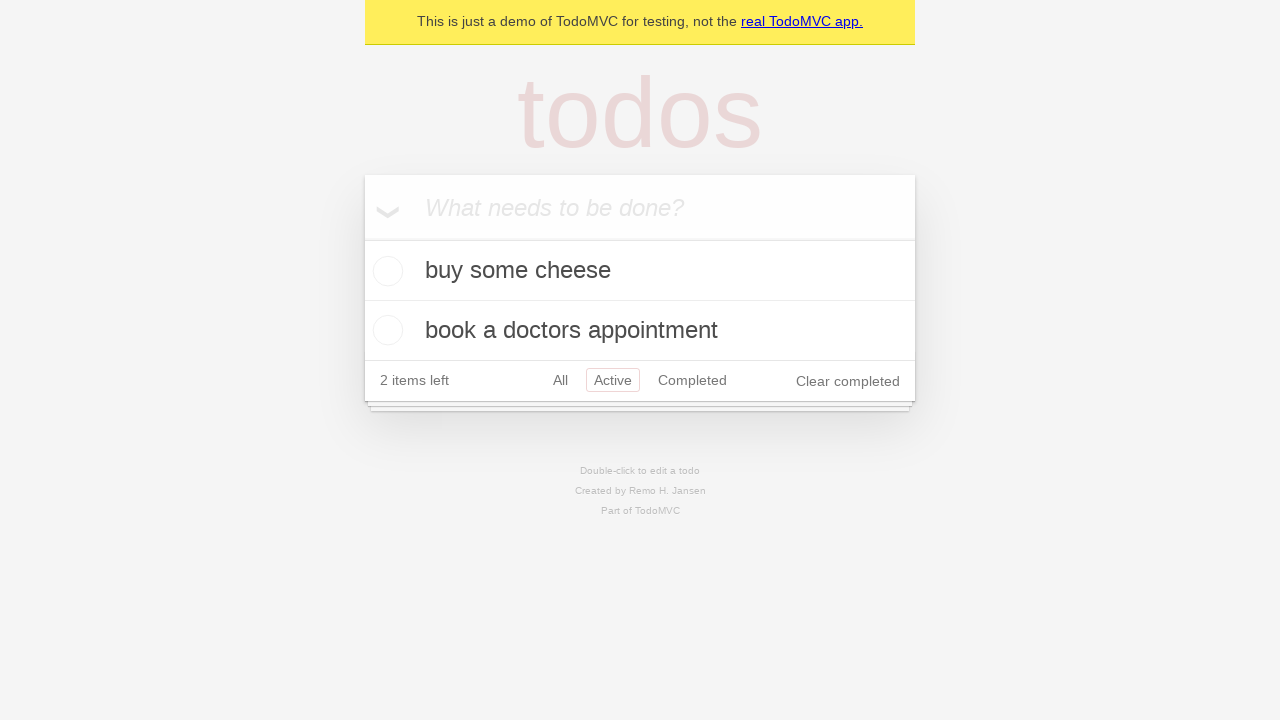

Clicked 'Completed' filter at (692, 380) on internal:role=link[name="Completed"i]
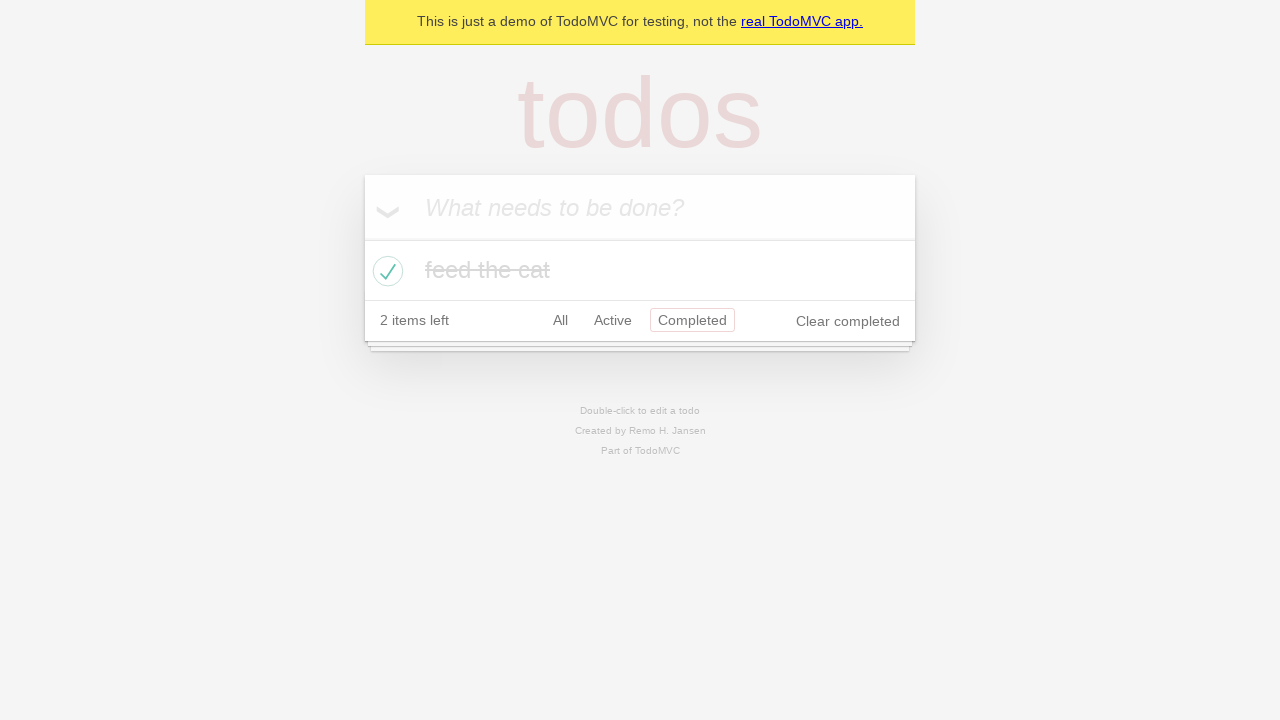

Clicked browser back button - returned to 'Active' filter
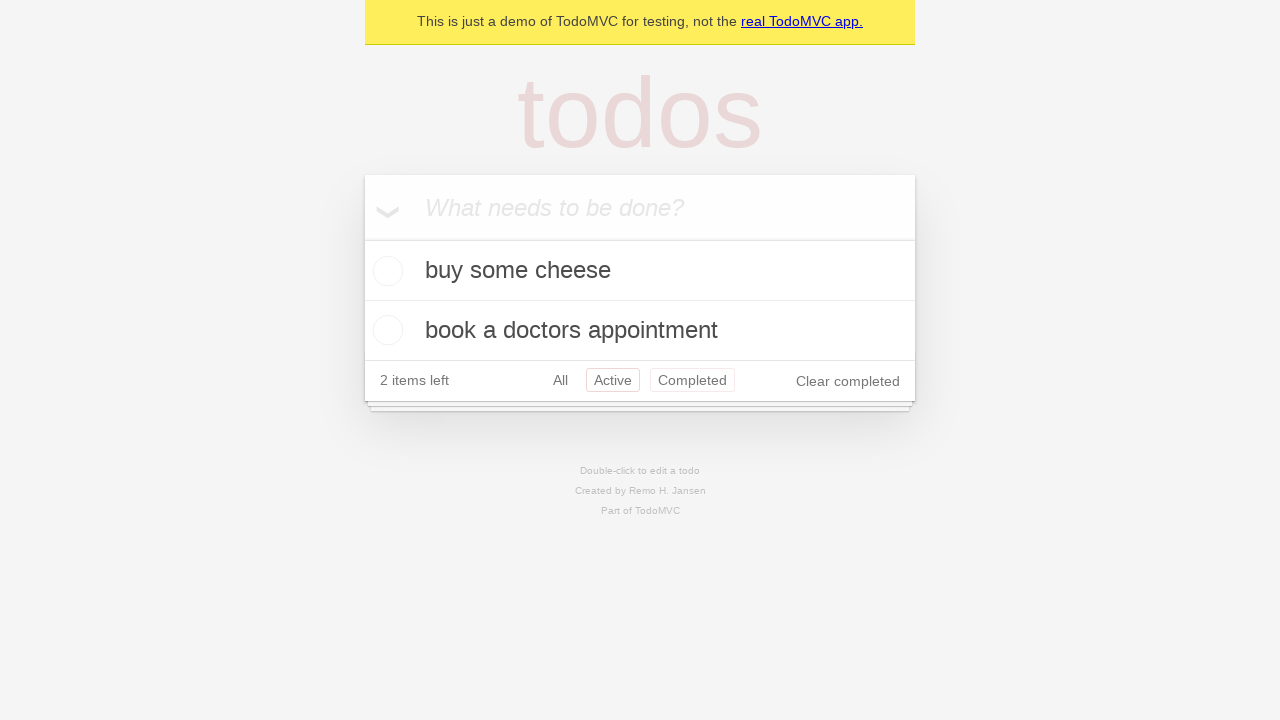

Clicked browser back button - returned to 'All' filter
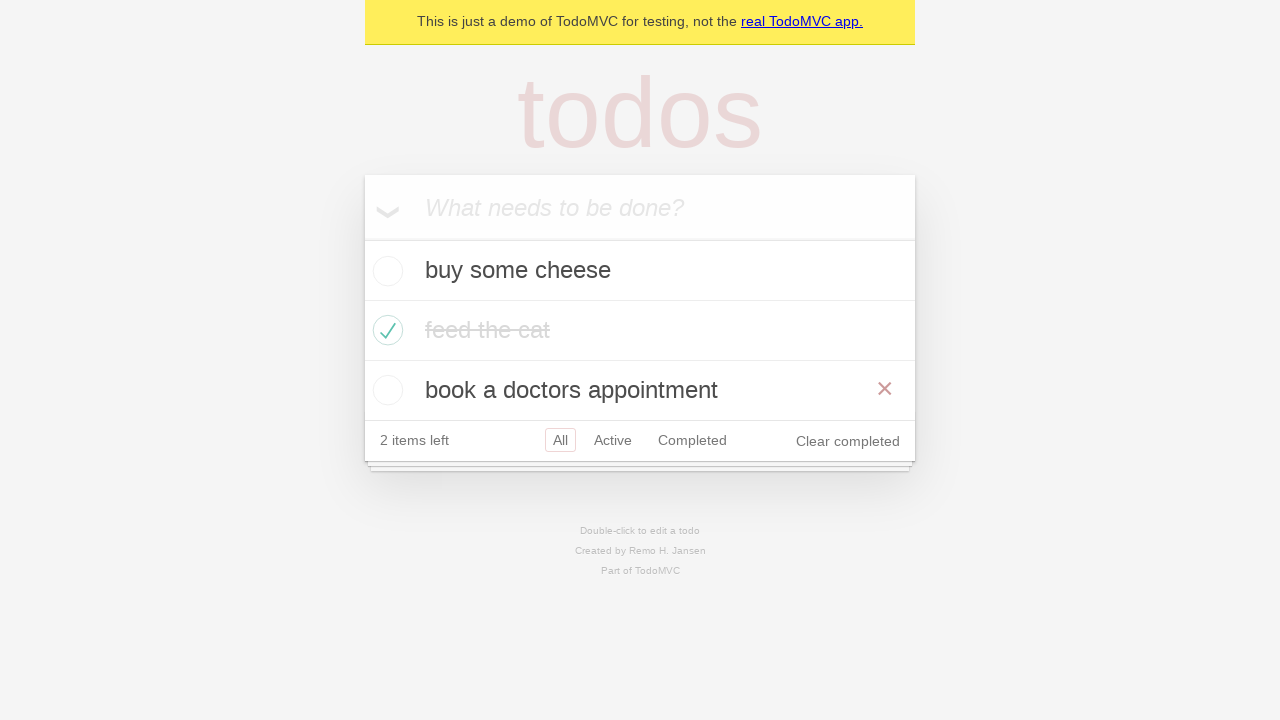

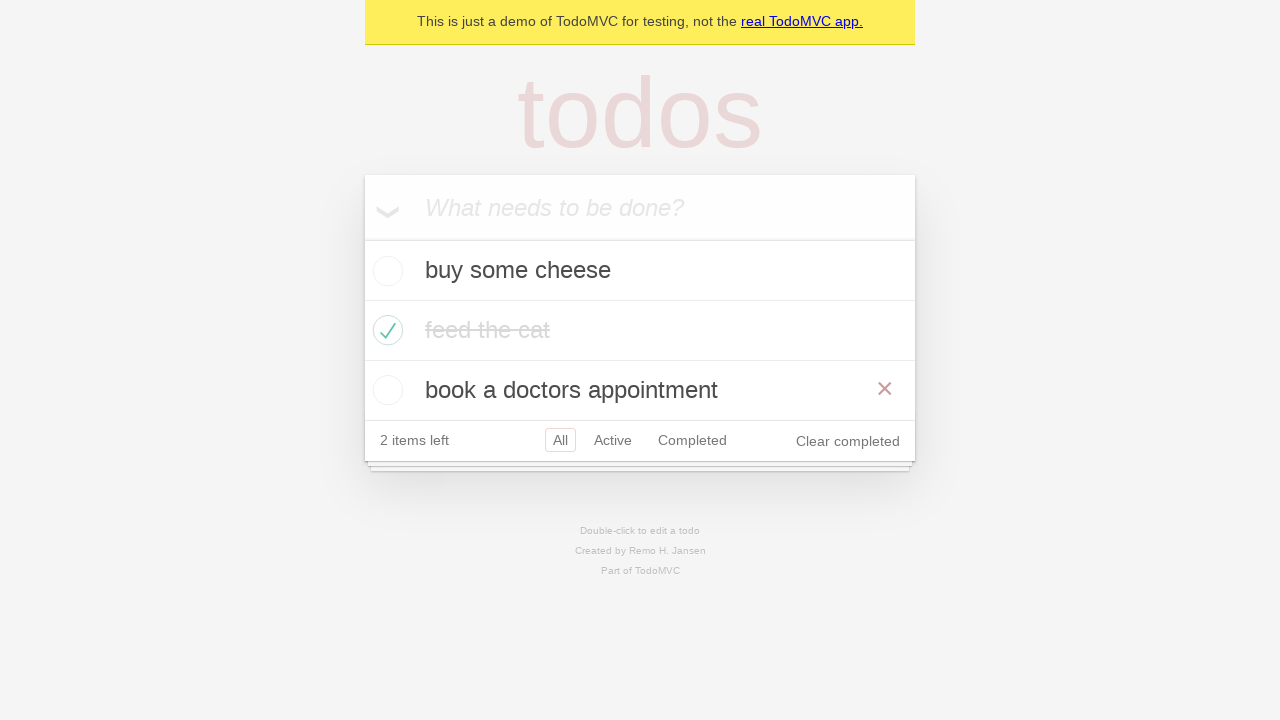